Tests dynamically loaded page elements by clicking Start button and waiting for hidden content to become visible

Starting URL: http://the-internet.herokuapp.com/dynamic_loading/1

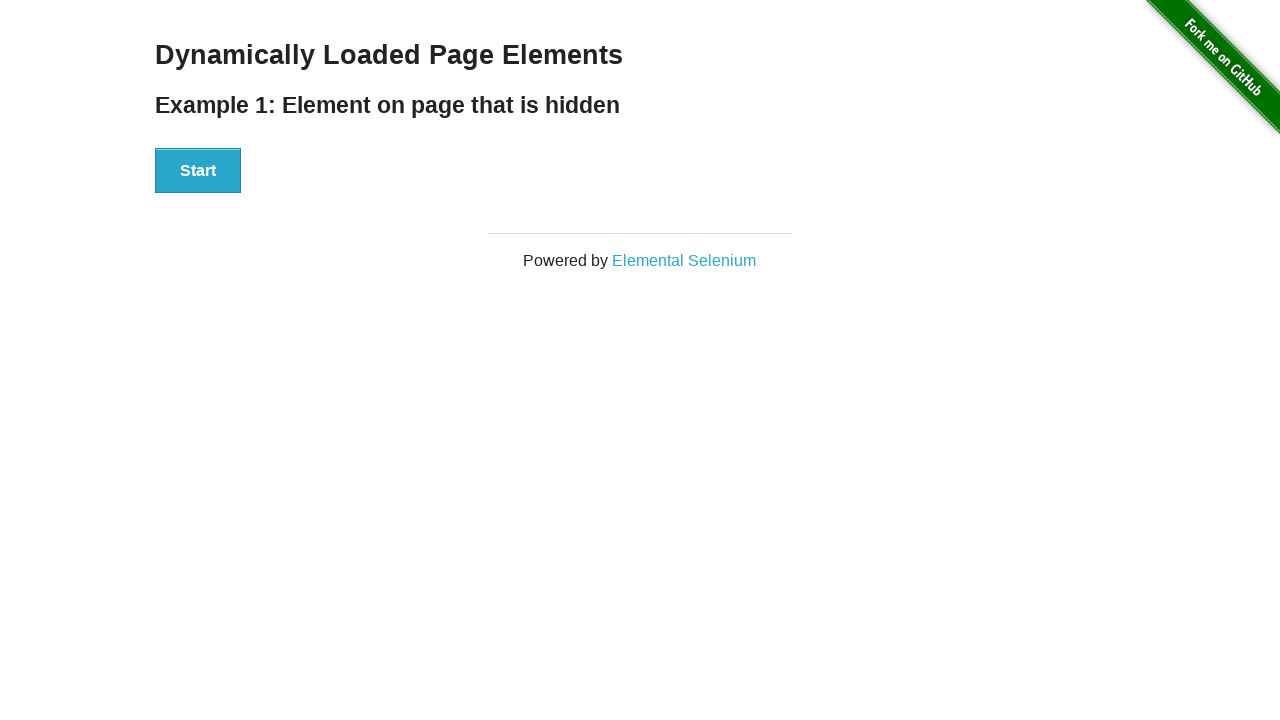

Clicked Start button to initiate dynamic loading at (198, 171) on xpath=//div[@id='start']/button[contains(text(),'Start')]
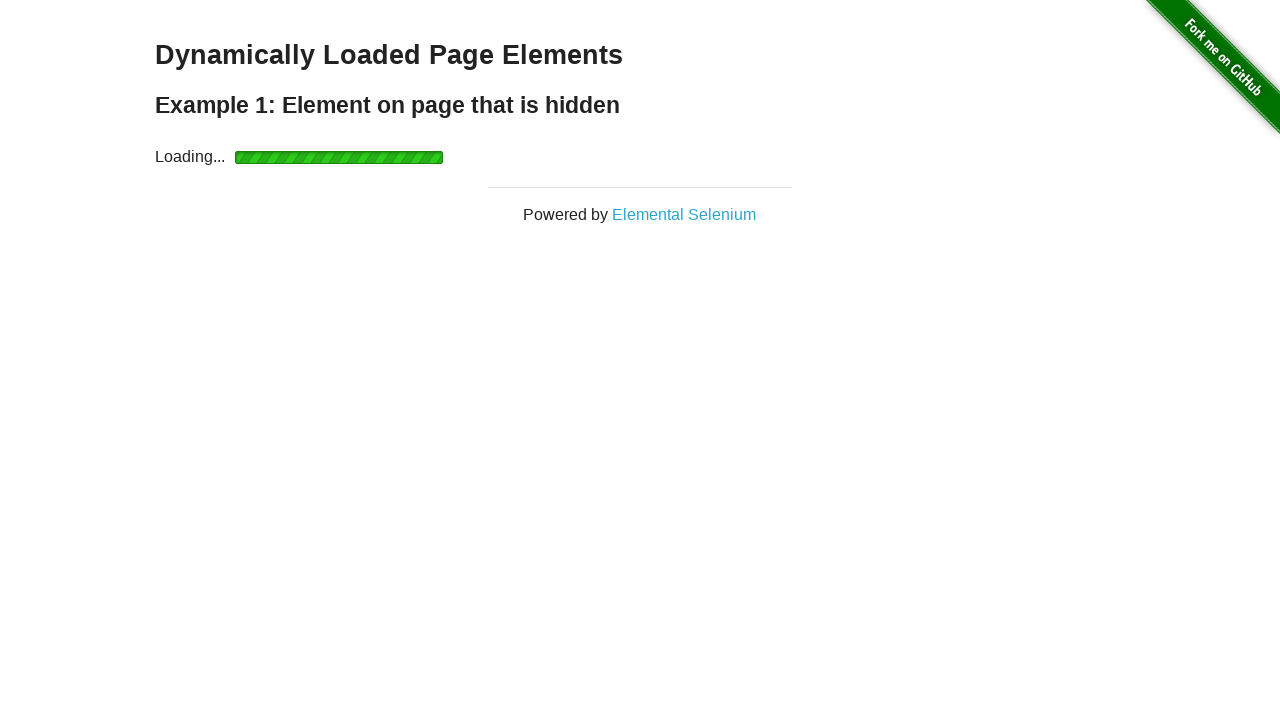

Loading bar appeared
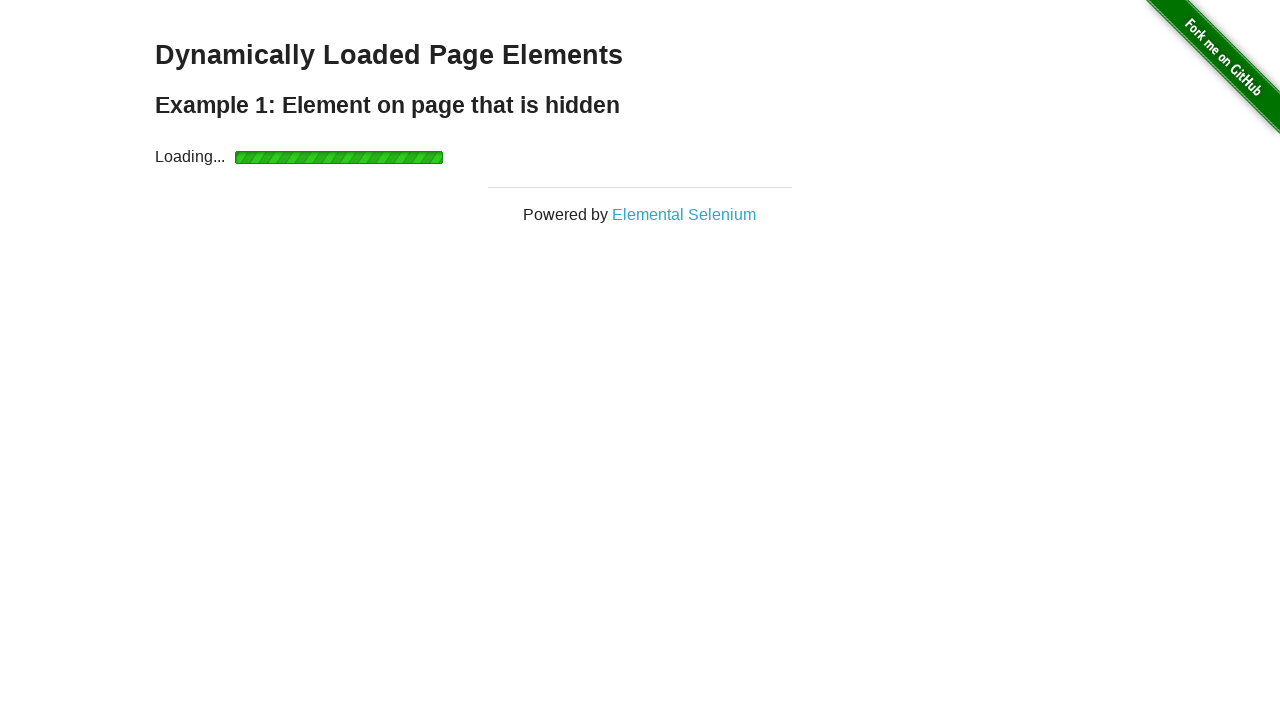

Loading bar disappeared
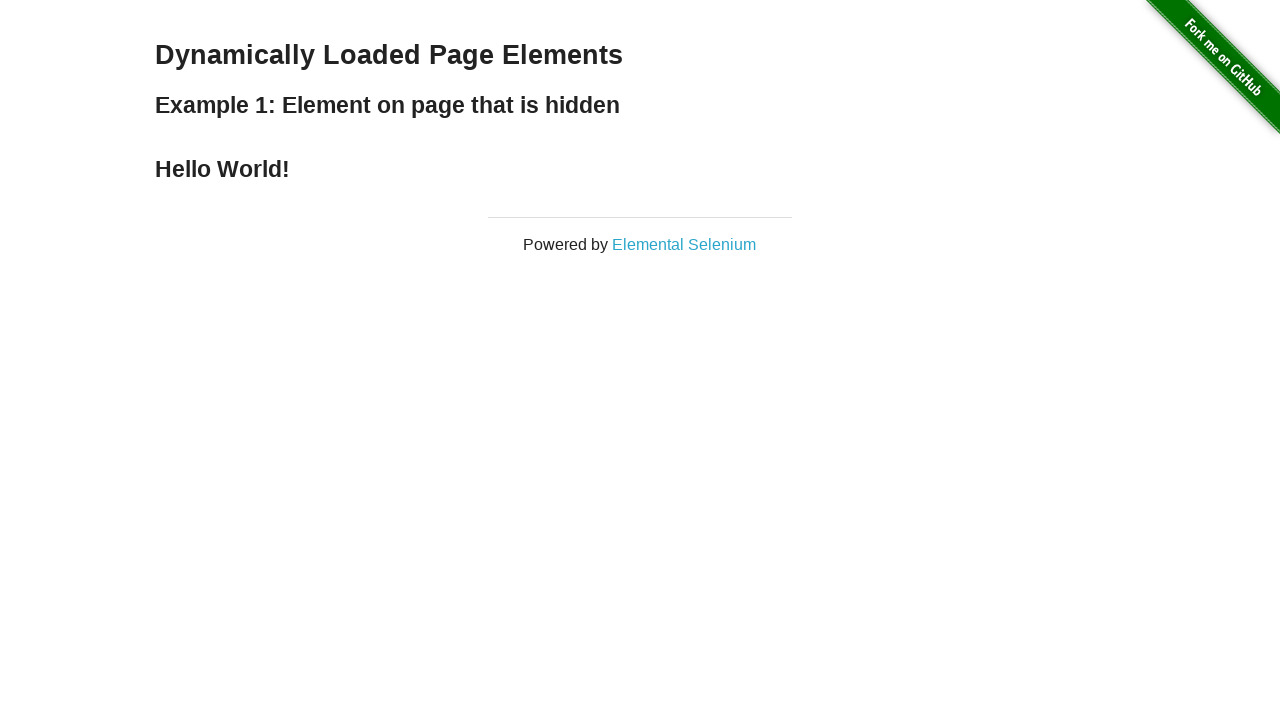

Hello World text became visible
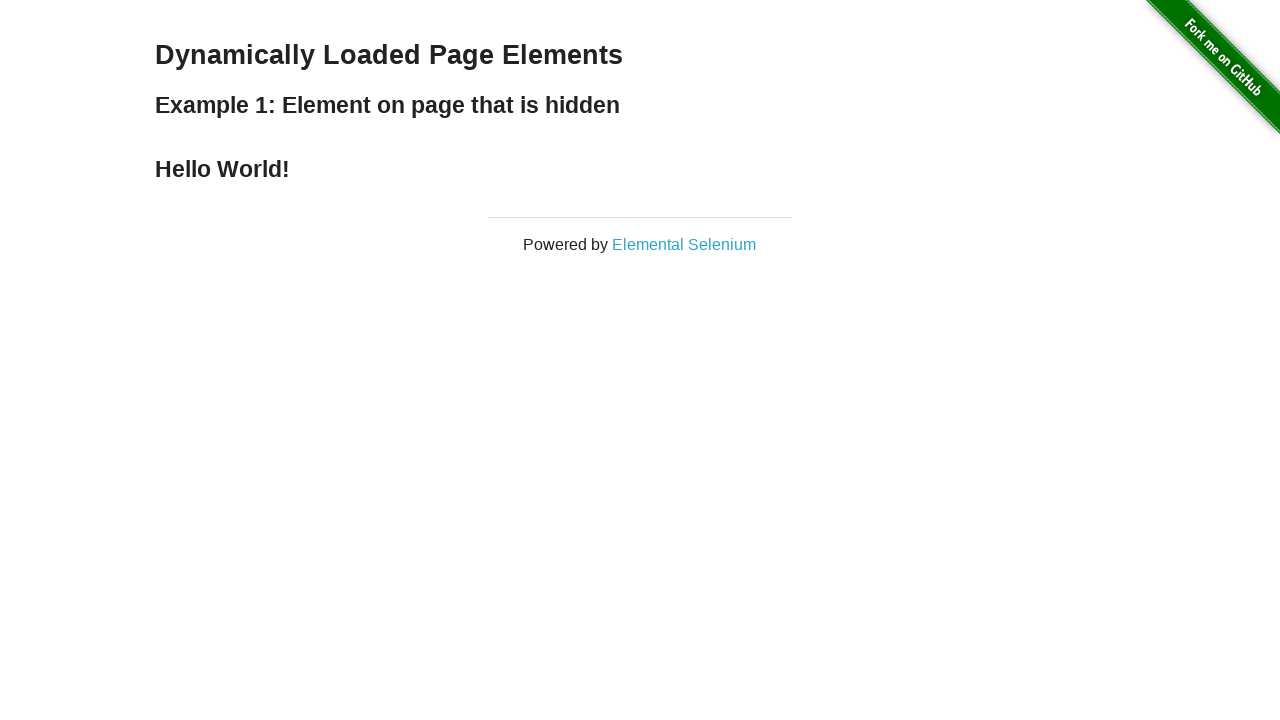

Verified that Hello World text is displayed correctly
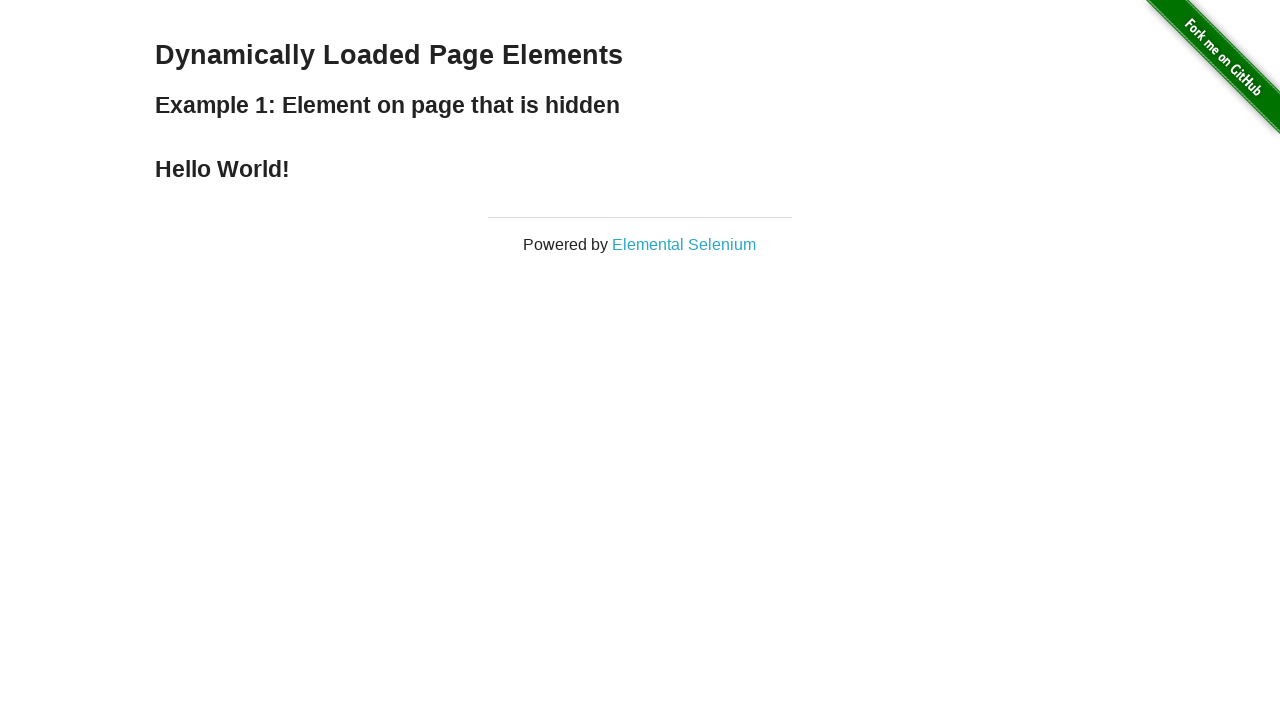

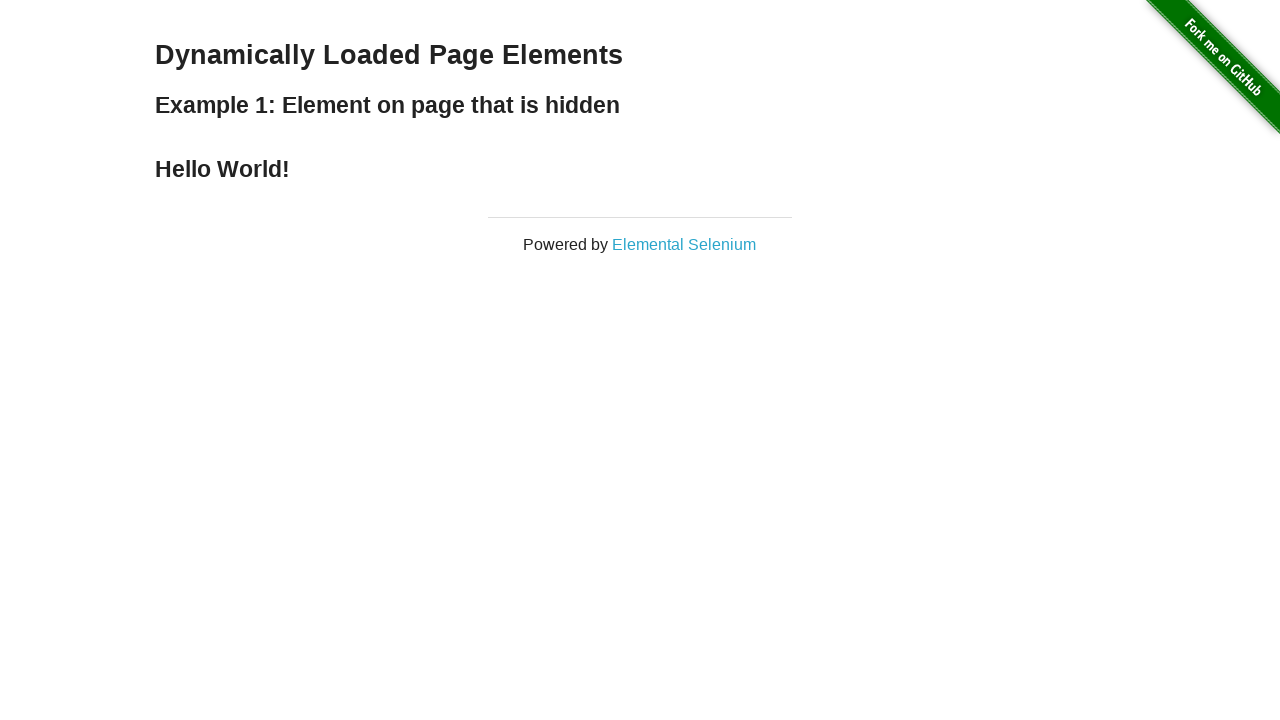